Tests payment form with Visa test card 4000000000000069 with spaces, fills card details with expiry 04/2026, submits and verifies Confirmed status

Starting URL: https://sandbox.cardpay.com/MI/cardpayment2.html?orderXml=PE9SREVSIFdBTExFVF9JRD0nODI5OScgT1JERVJfTlVNQkVSPSc0NTgyMTEnIEFNT1VOVD0nMjkxLjg2JyBDVVJSRU5DWT0nRVVSJyAgRU1BSUw9J2N1c3RvbWVyQGV4YW1wbGUuY29tJz4KPEFERFJFU1MgQ09VTlRSWT0nVVNBJyBTVEFURT0nTlknIFpJUD0nMTAwMDEnIENJVFk9J05ZJyBTVFJFRVQ9JzY3NyBTVFJFRVQnIFBIT05FPSc4NzY5OTA5MCcgVFlQRT0nQklMTElORycvPgo8L09SREVSPg==&sha512=998150a2b27484b776a1628bfe7505a9cb430f276dfa35b14315c1c8f03381a90490f6608f0dcff789273e05926cd782e1bb941418a9673f43c47595aa7b8b0d

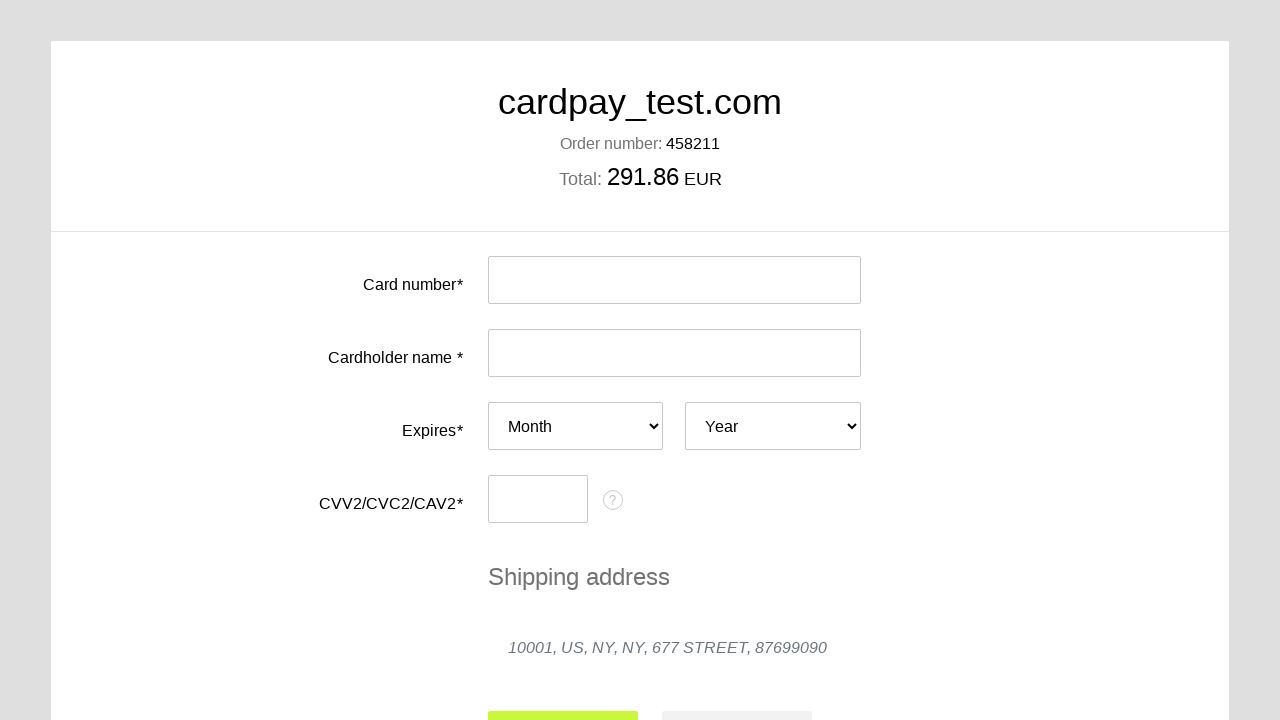

Clicked card number input field at (674, 280) on #input-card-number
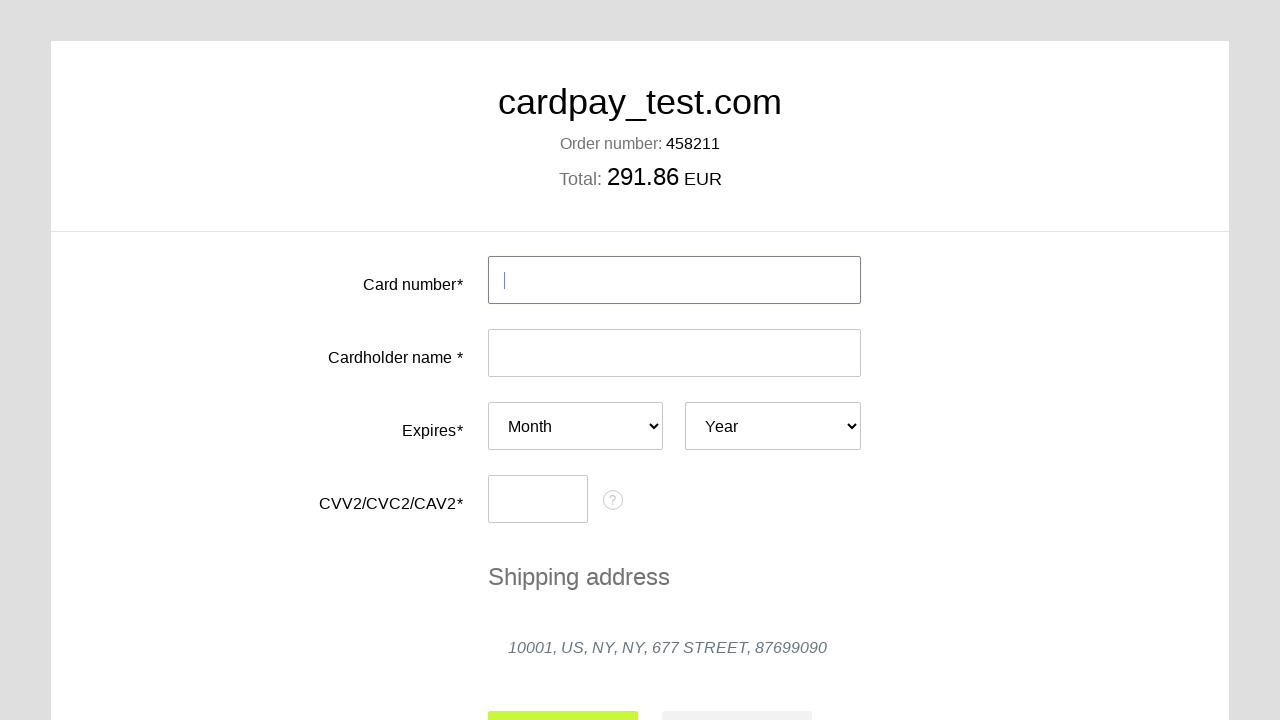

Filled card number with Visa test card 4000 0000 0000 0069 on #input-card-number
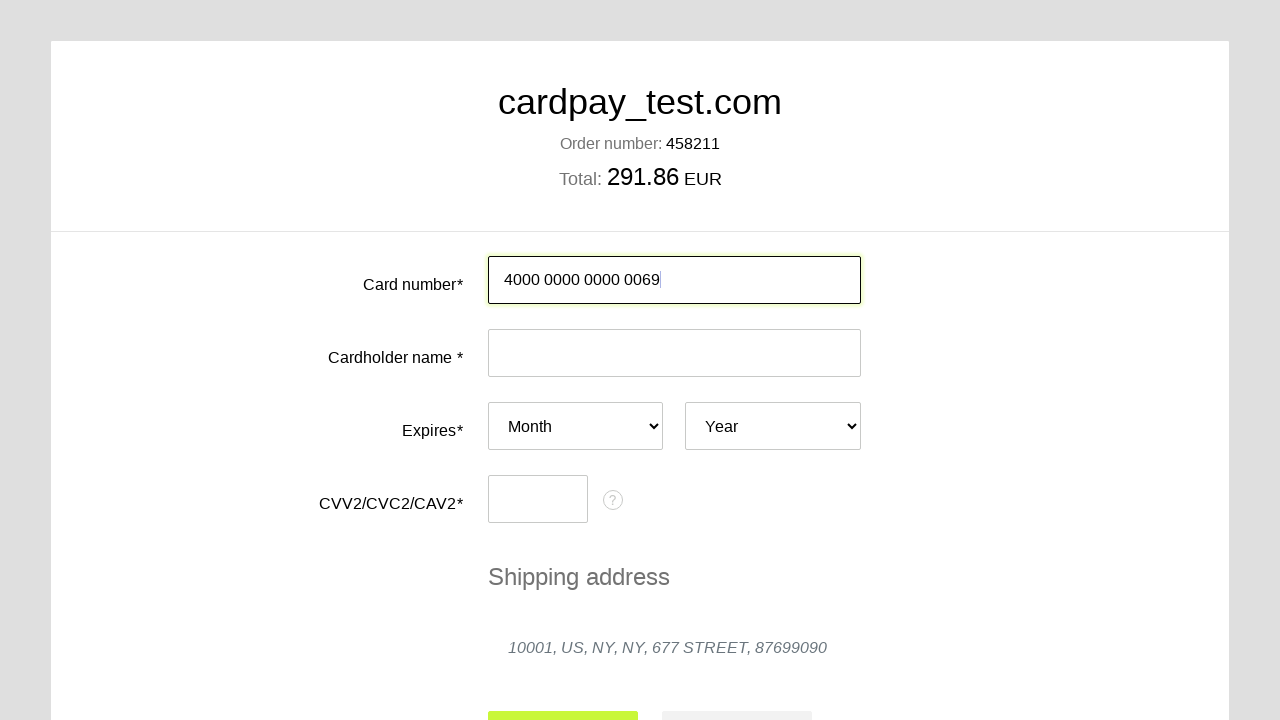

Clicked card holder name input field at (674, 353) on #input-card-holder
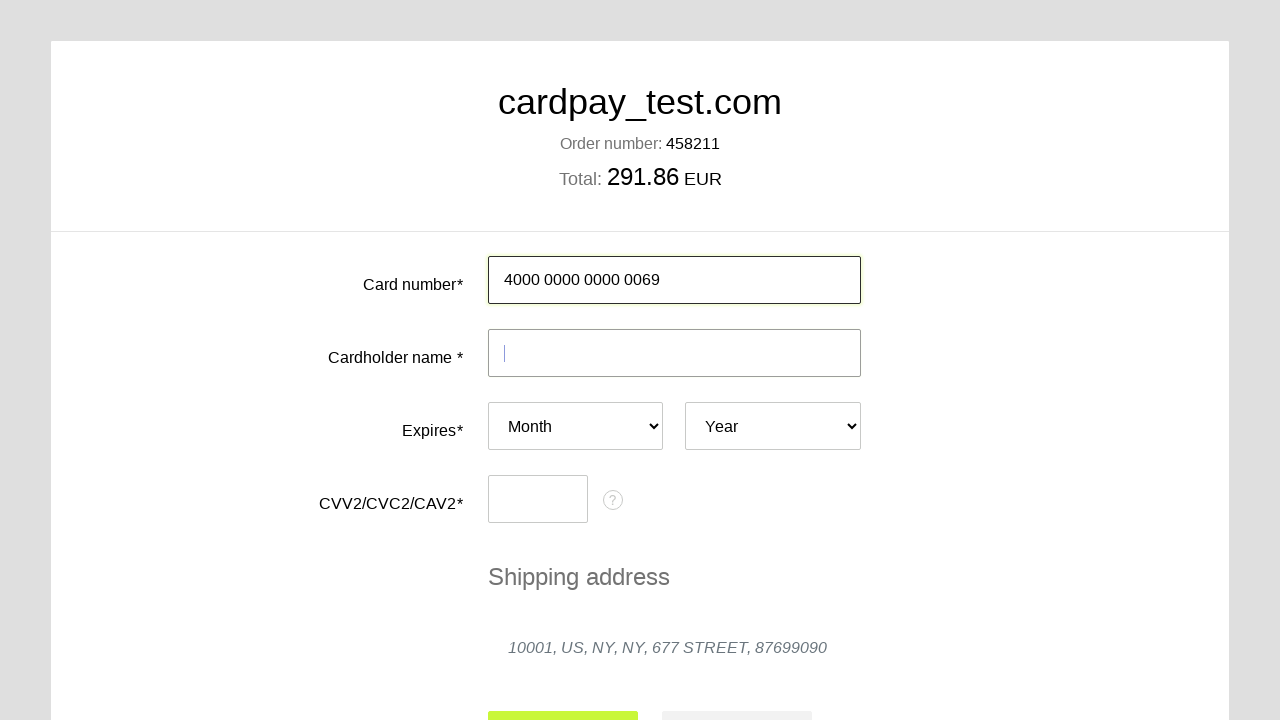

Filled card holder name with 'pet nad' on #input-card-holder
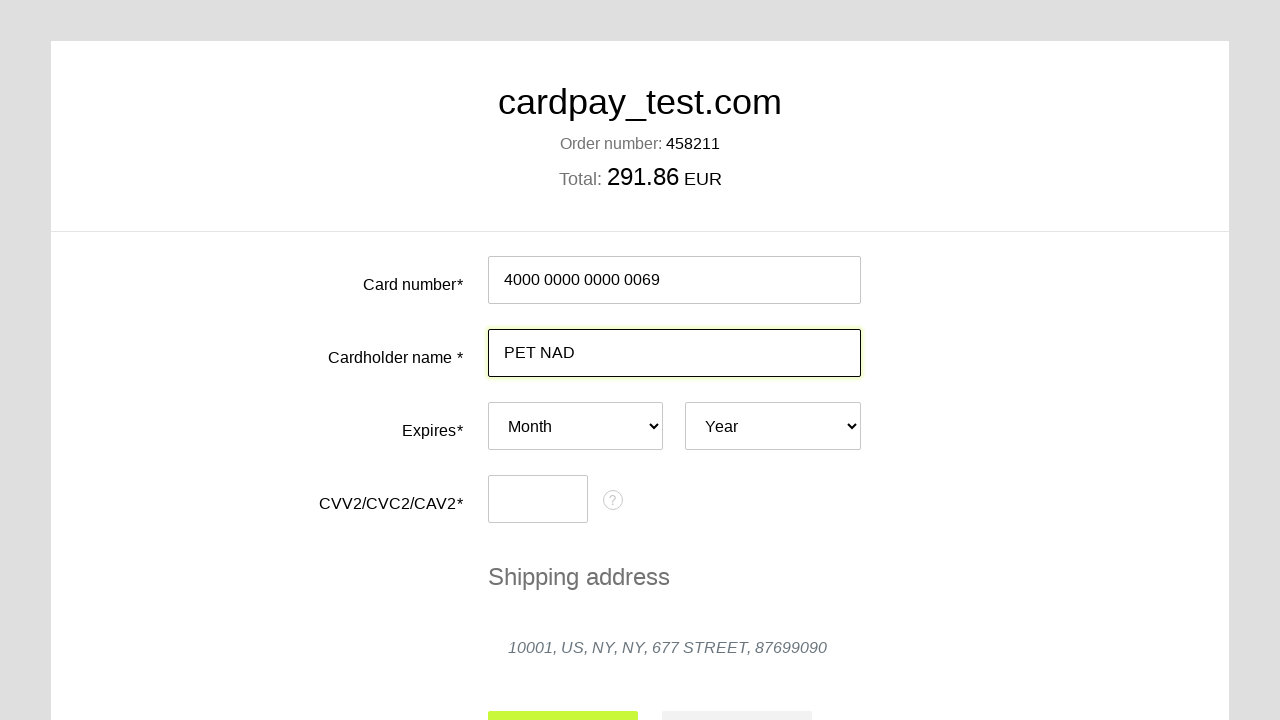

Clicked expiry month dropdown at (576, 426) on #card-expires-month
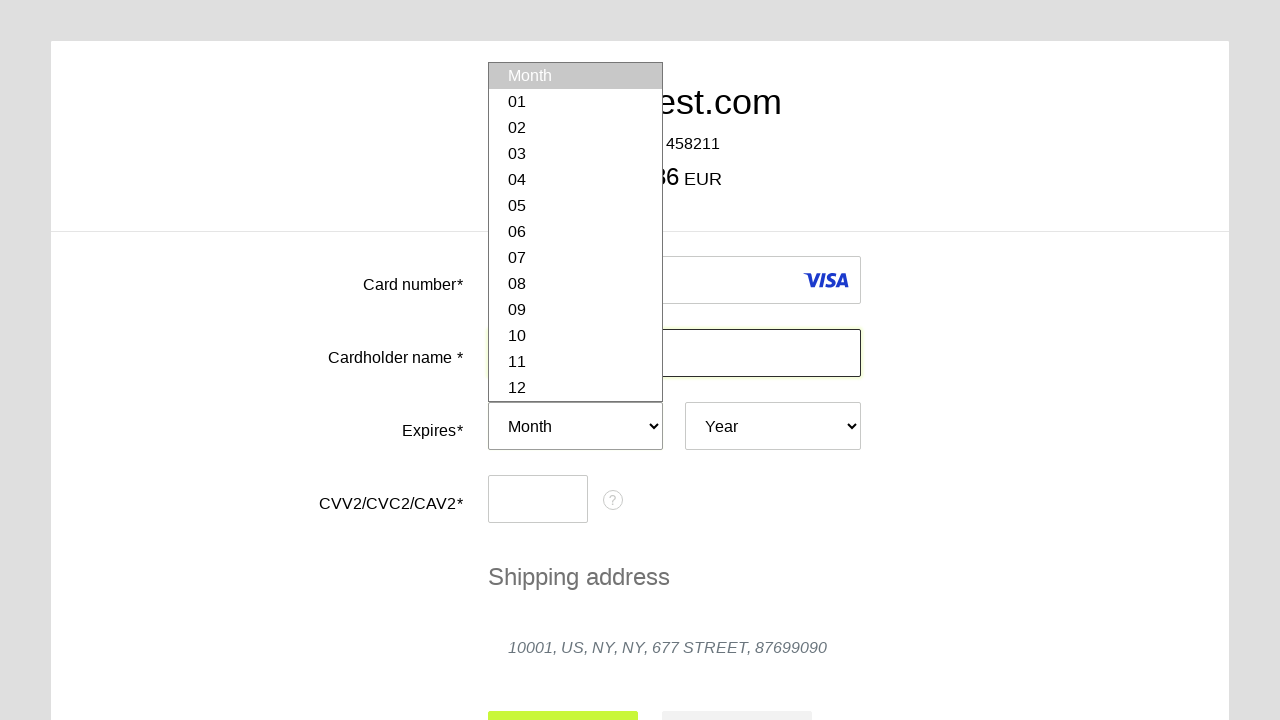

Selected expiry month 04 on #card-expires-month
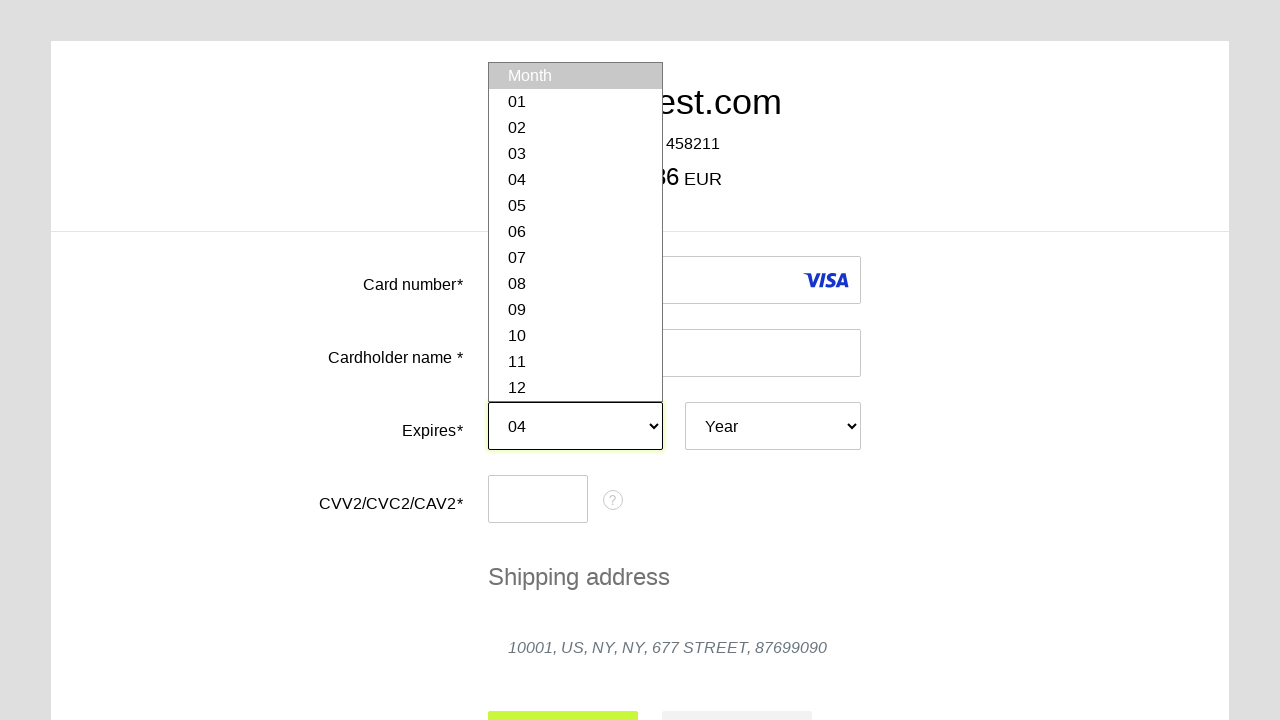

Clicked expiry year dropdown at (773, 426) on #card-expires-year
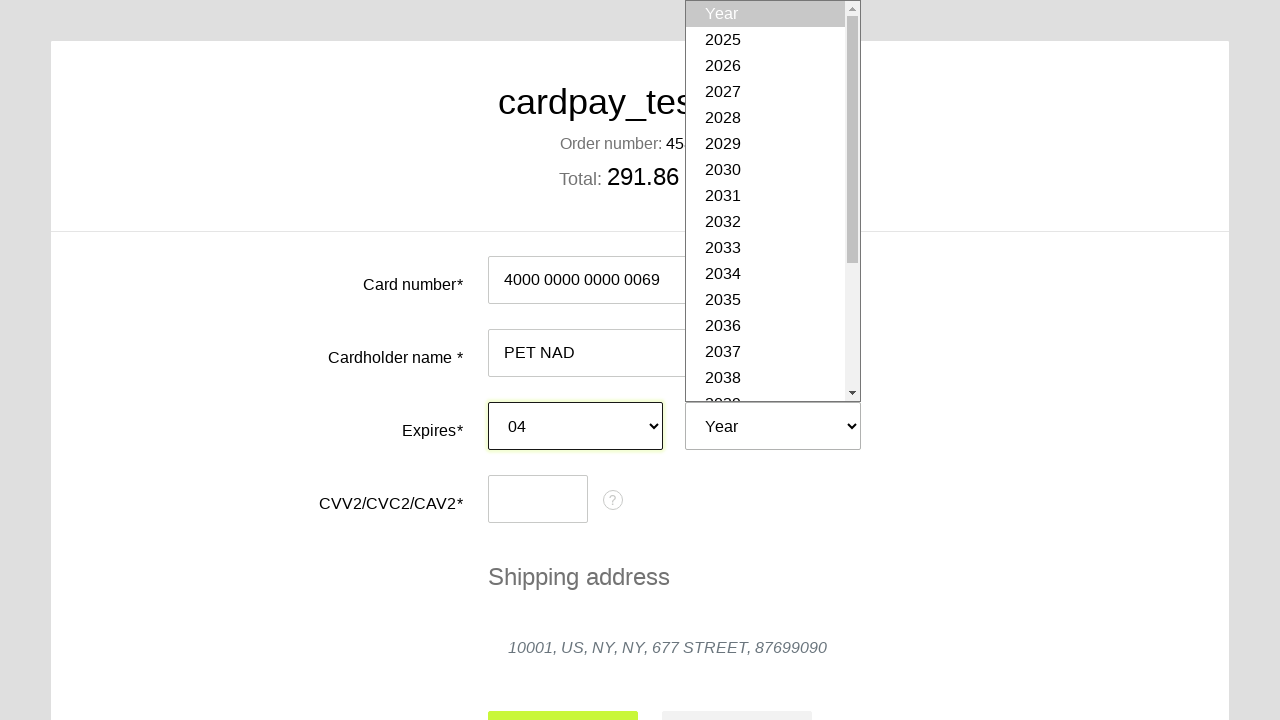

Selected expiry year 2026 on #card-expires-year
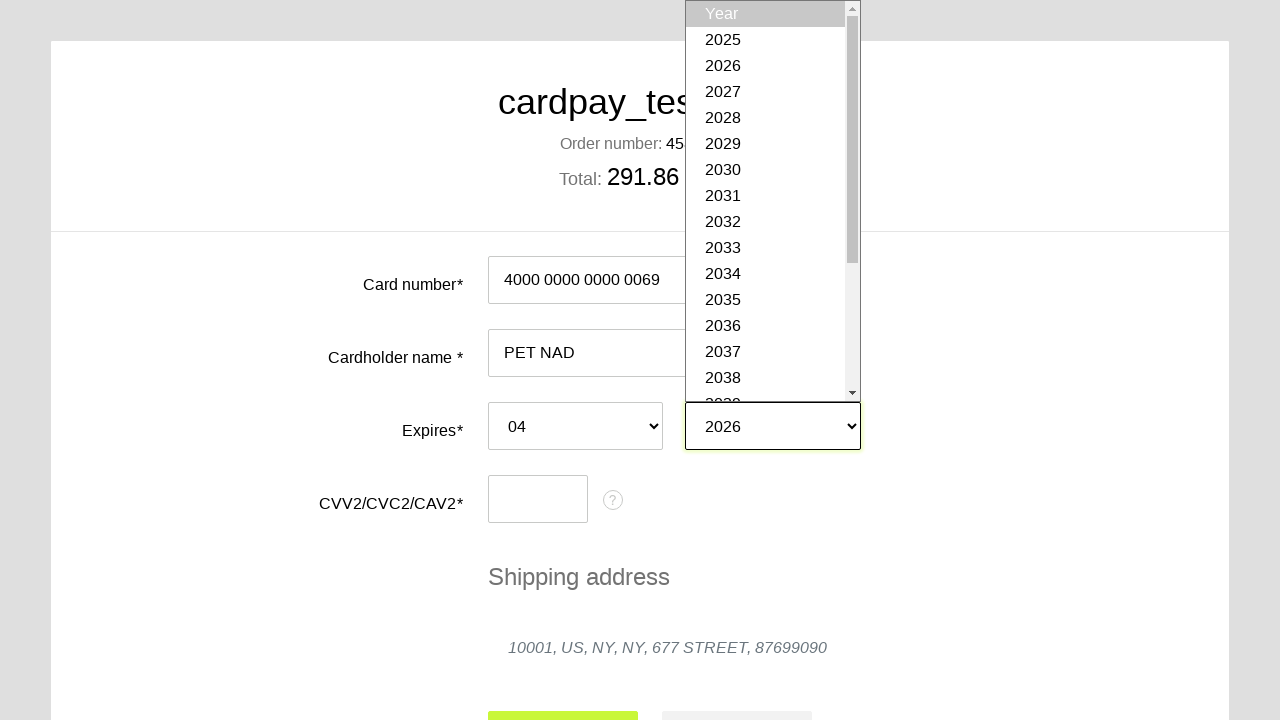

Clicked CVC input field at (538, 499) on #input-card-cvc
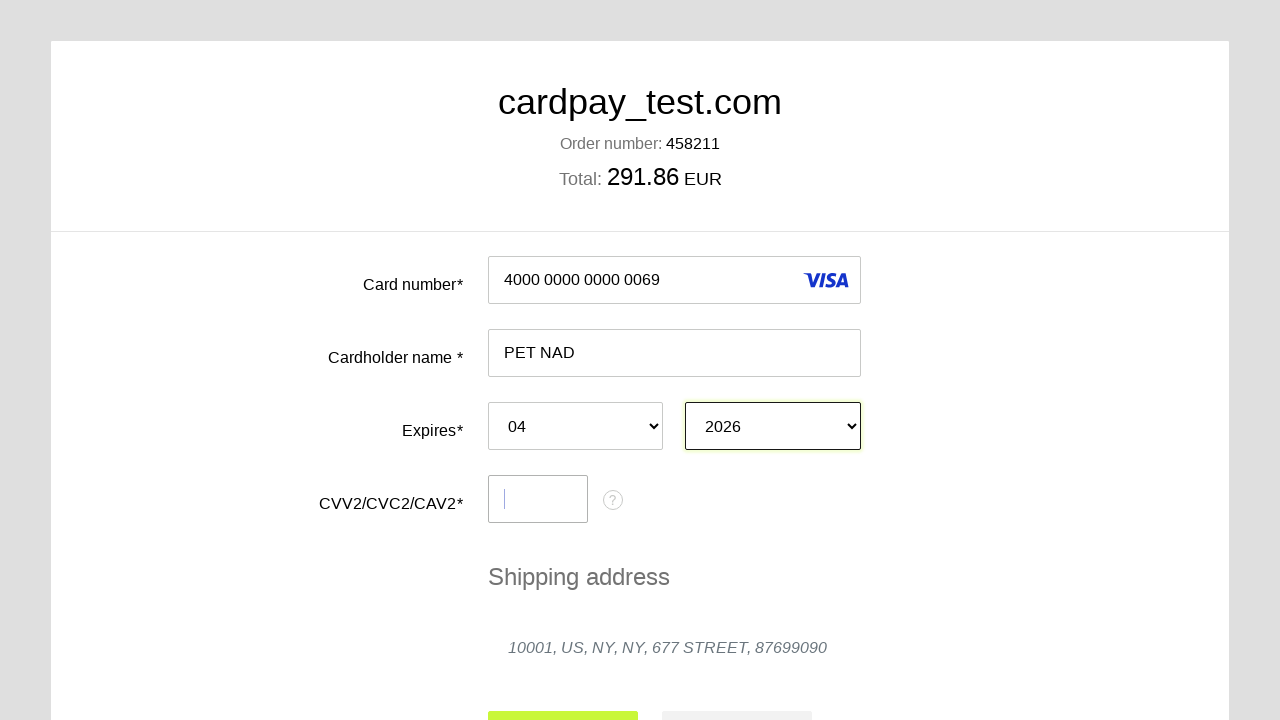

Filled CVC with '666' on #input-card-cvc
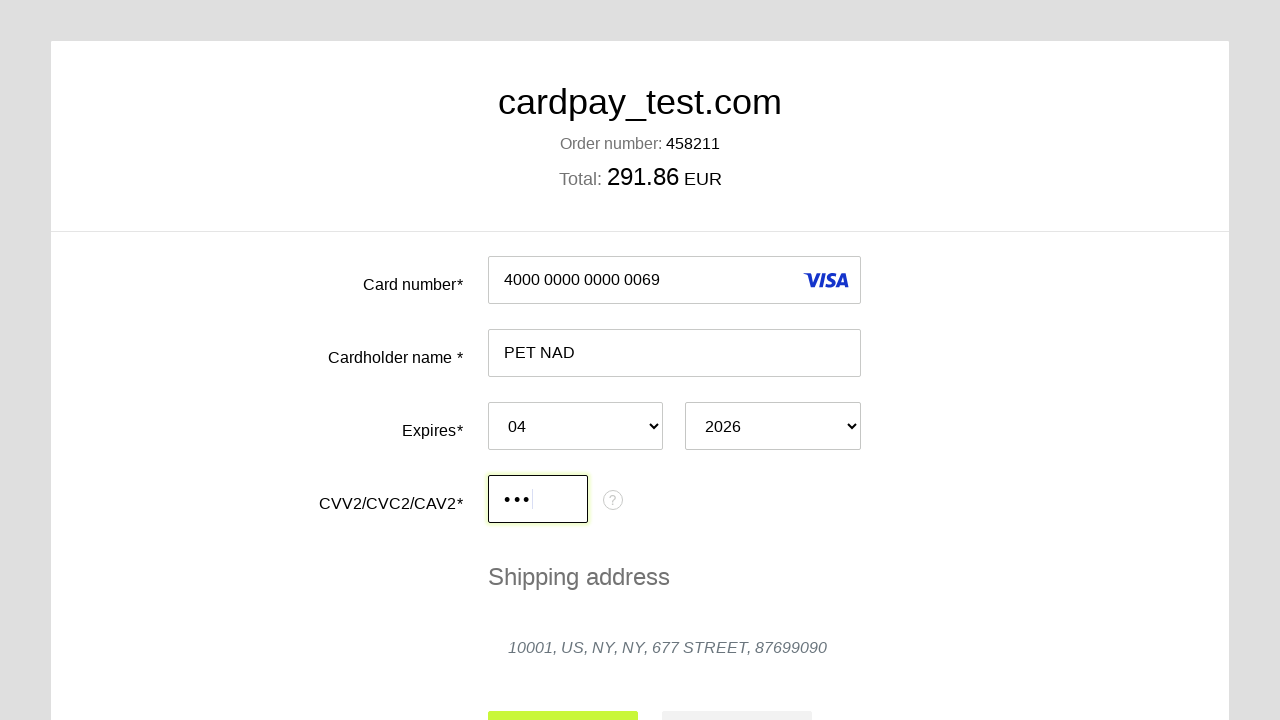

Clicked payment submit button at (563, 696) on #action-submit
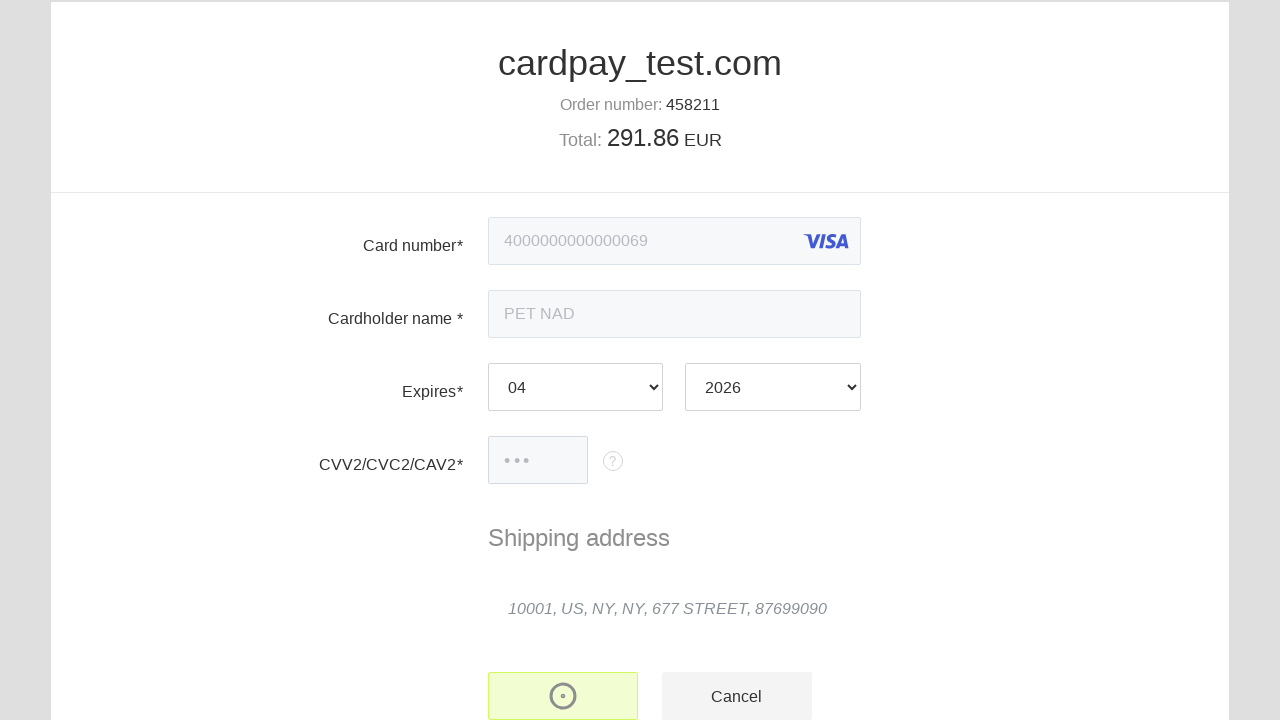

Clicked payment status element at (640, 173) on #payment-status
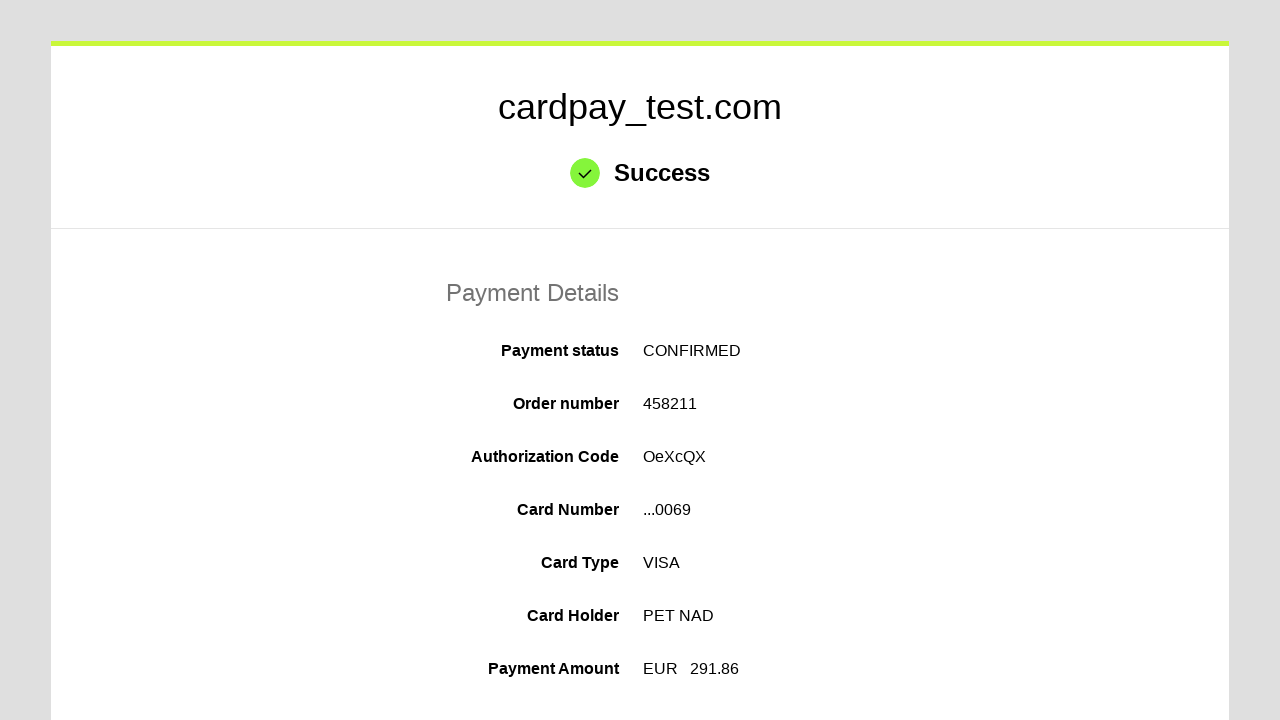

Payment status confirmed and displayed
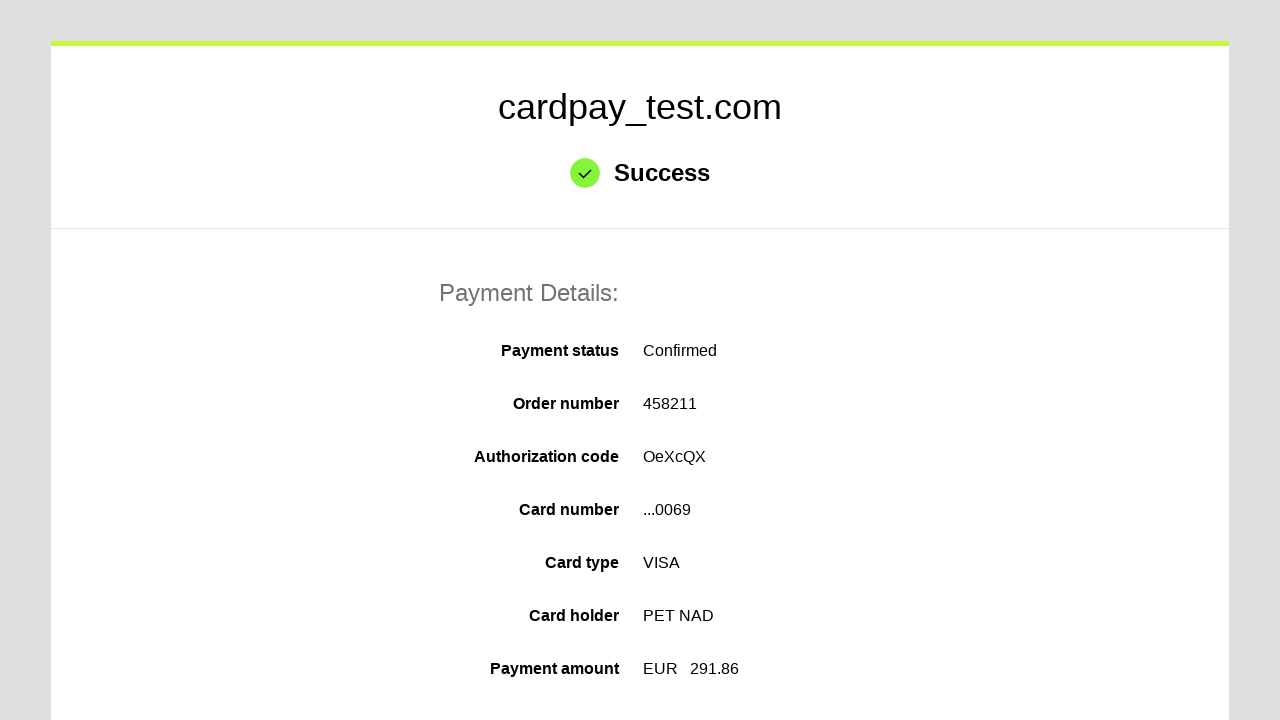

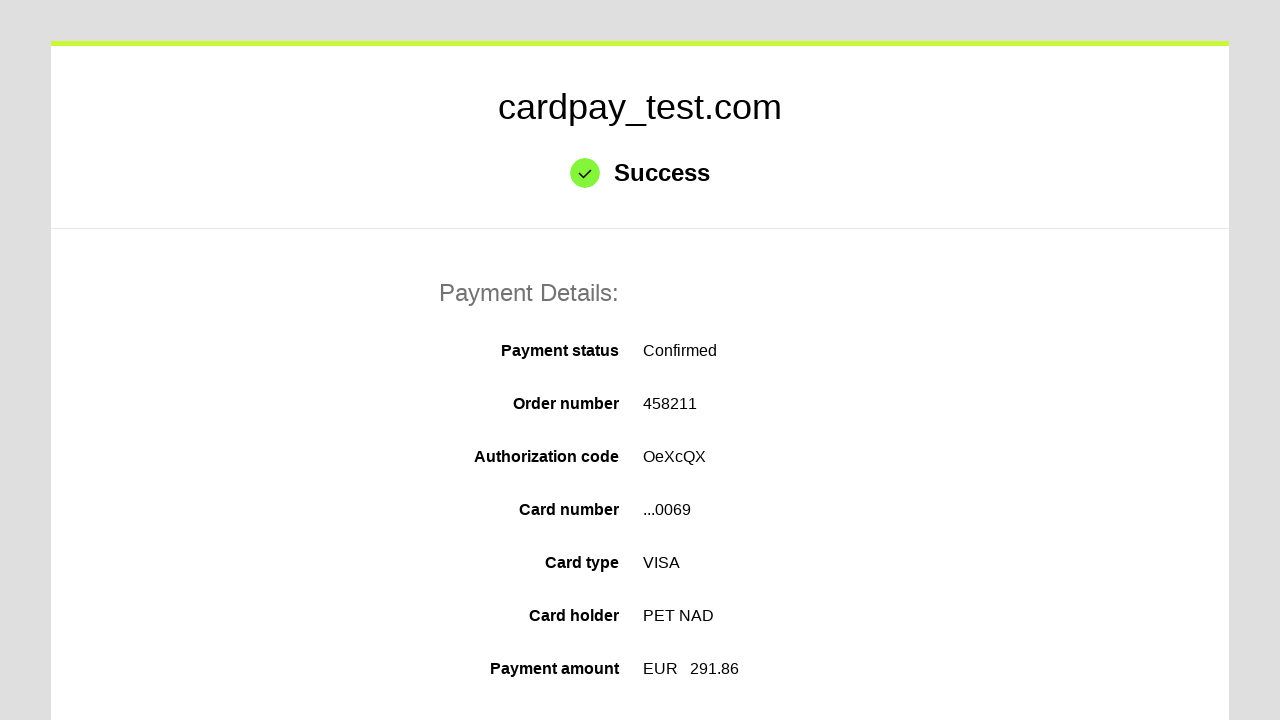